Navigates to a web tables practice page, waits for links to load, then performs keyboard actions including scrolling down and a keyboard shortcut.

Starting URL: https://www.tutorialspoint.com/selenium/practice/webtables.php

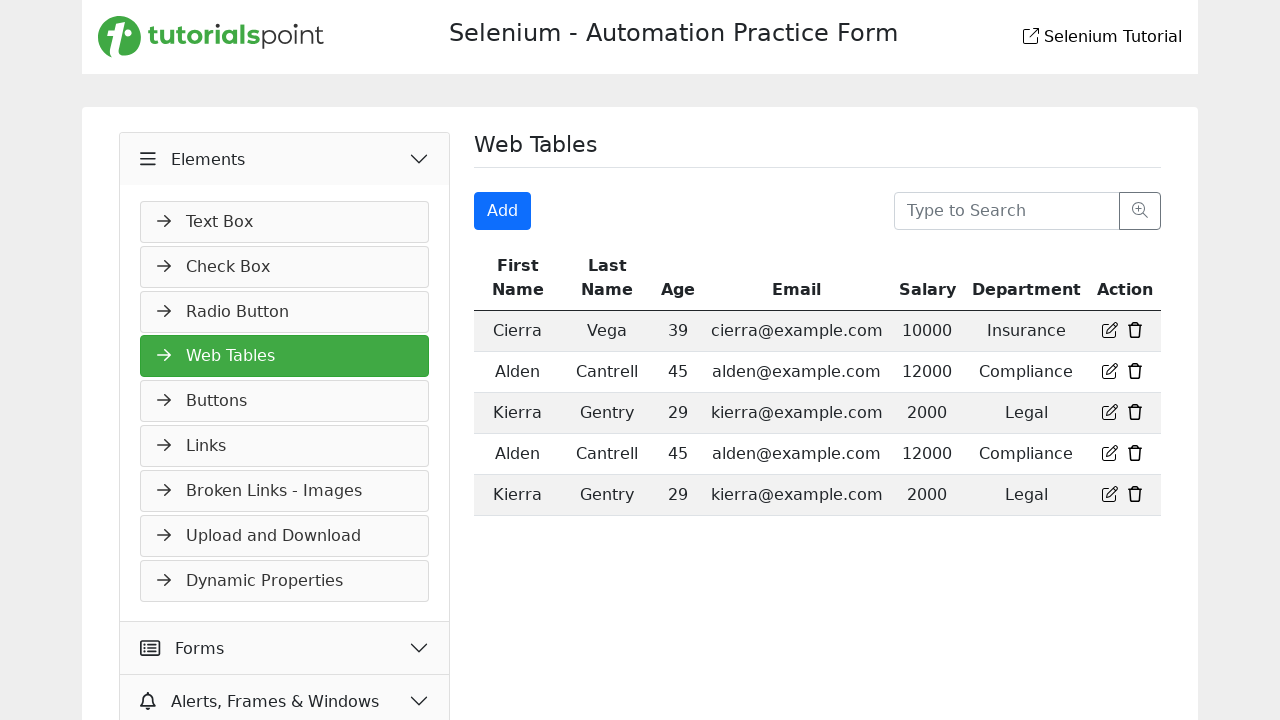

Navigated to web tables practice page
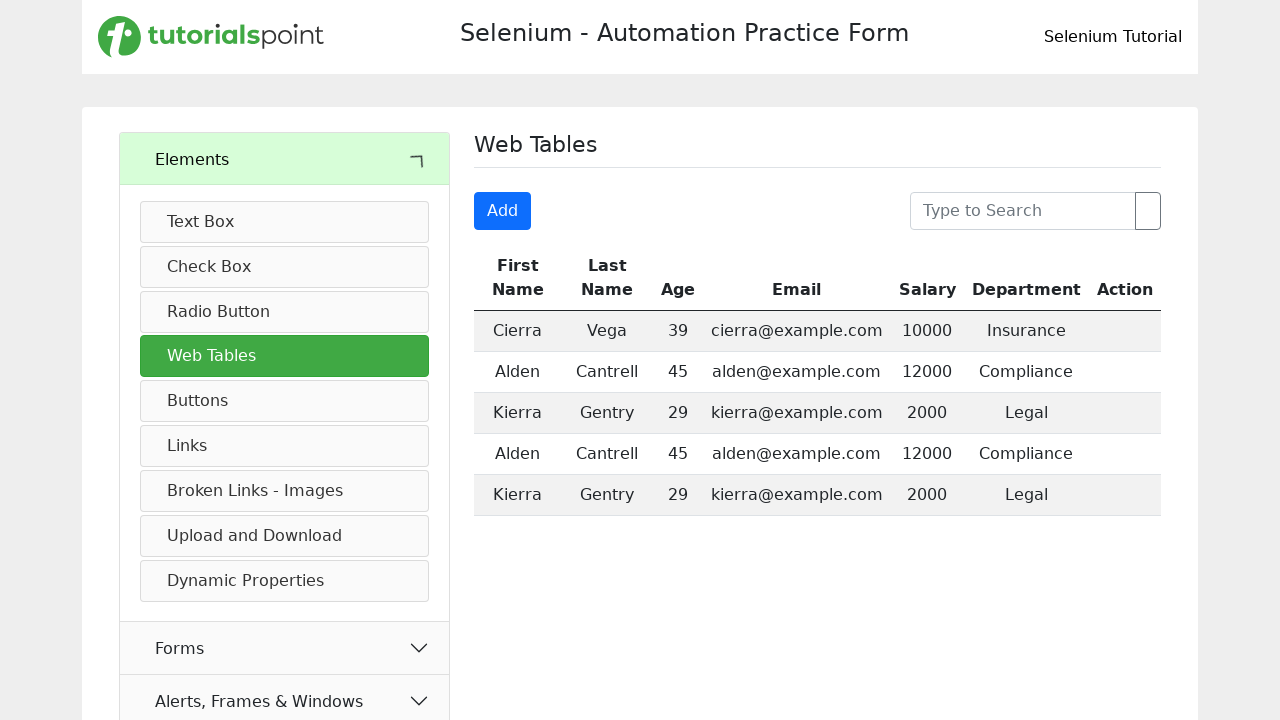

Waited for links to be present on the page
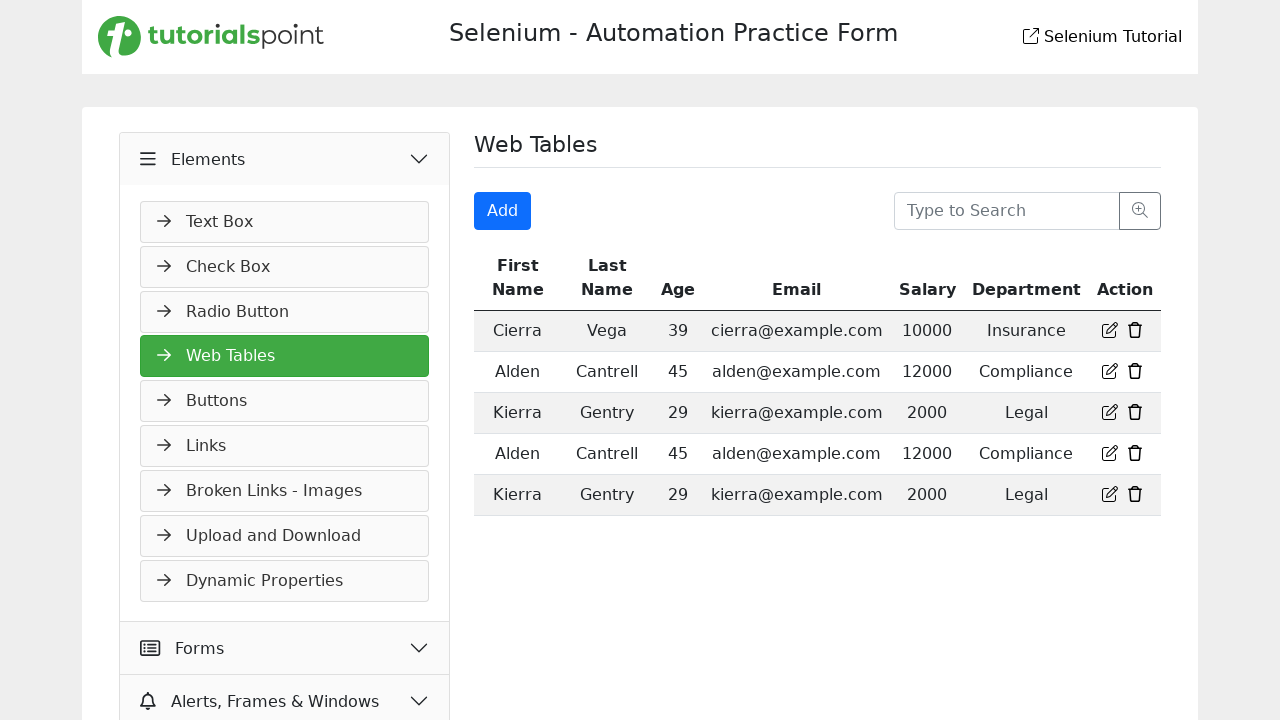

Located all link elements on the page
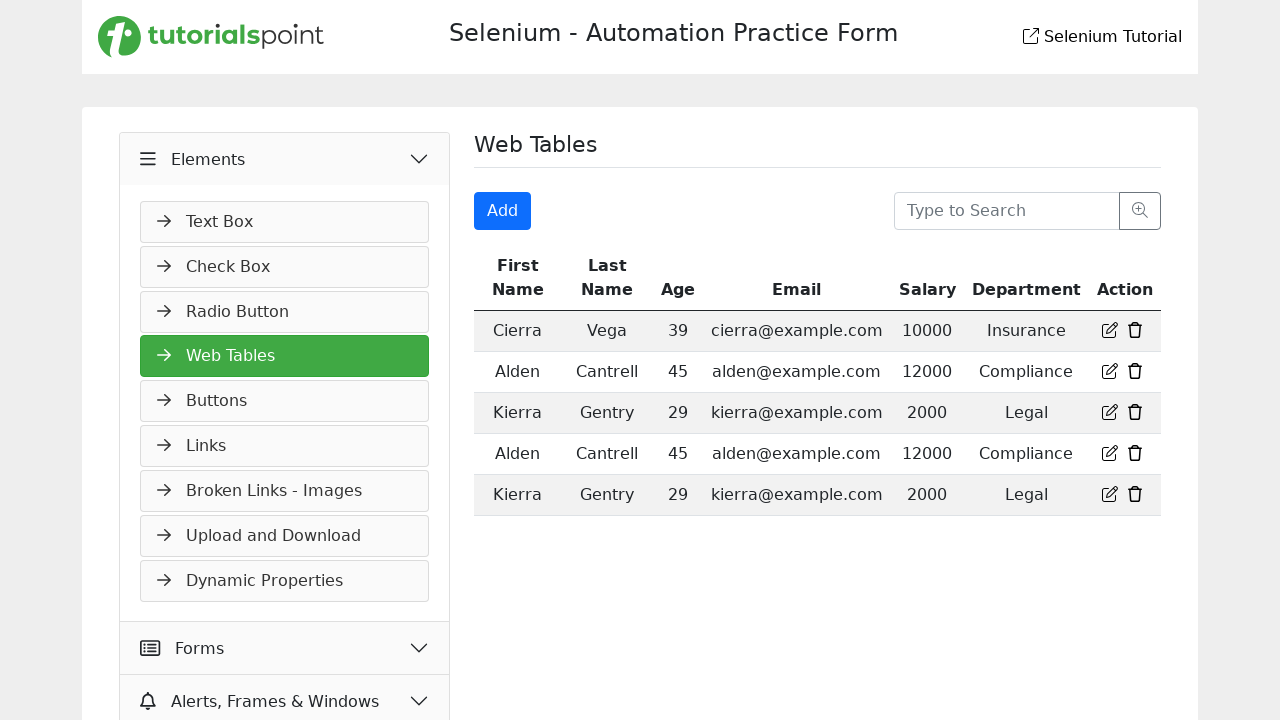

Waited for first link to be ready
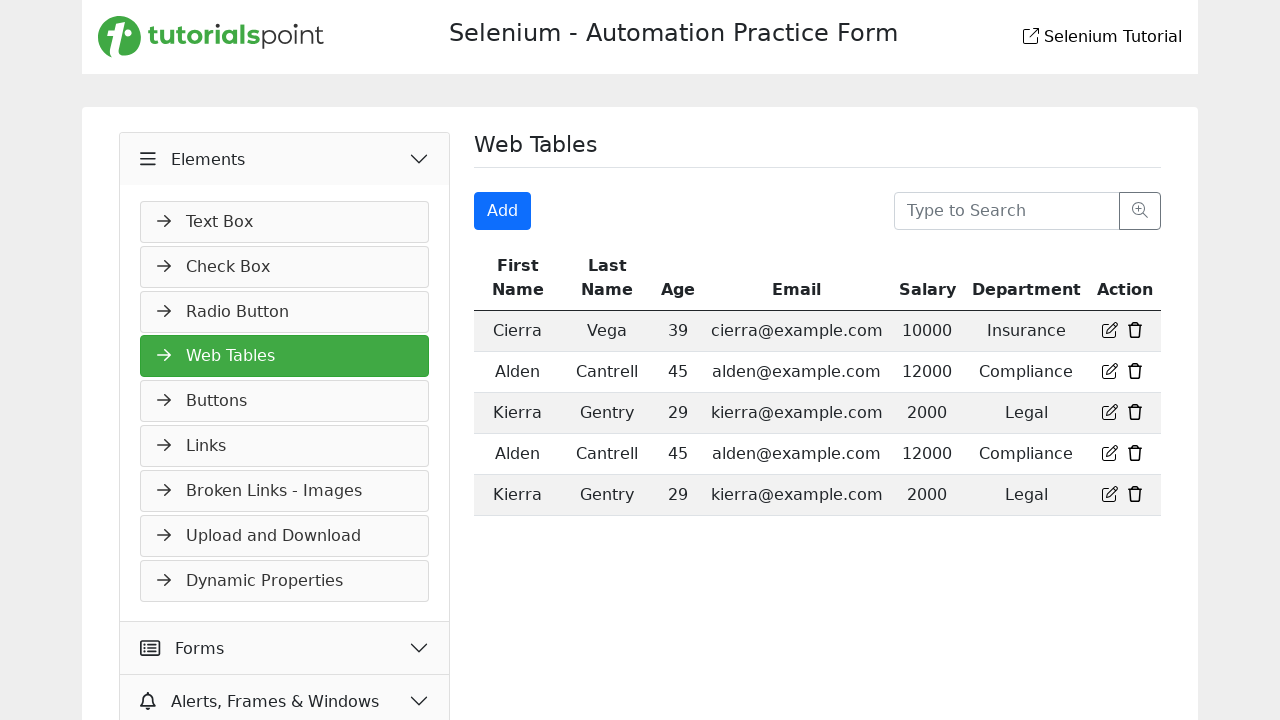

Pressed ArrowDown key to scroll down the page
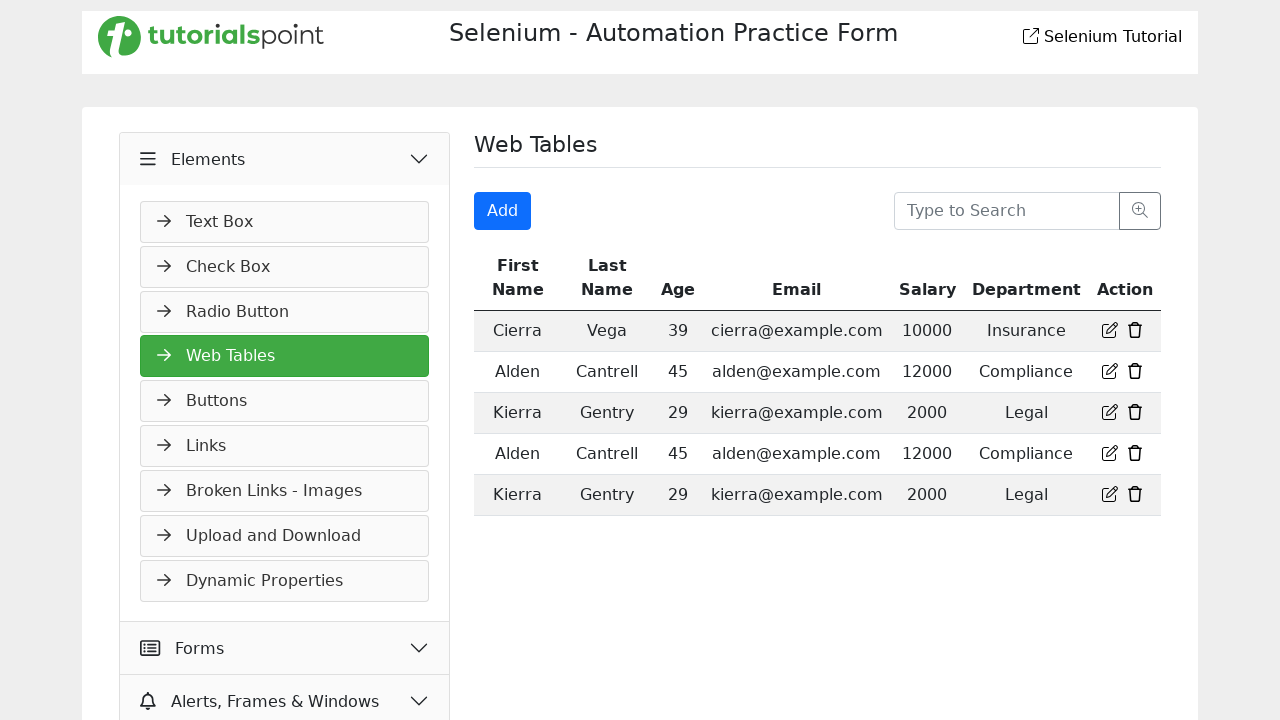

Pressed Ctrl+Shift+Delete keyboard shortcut
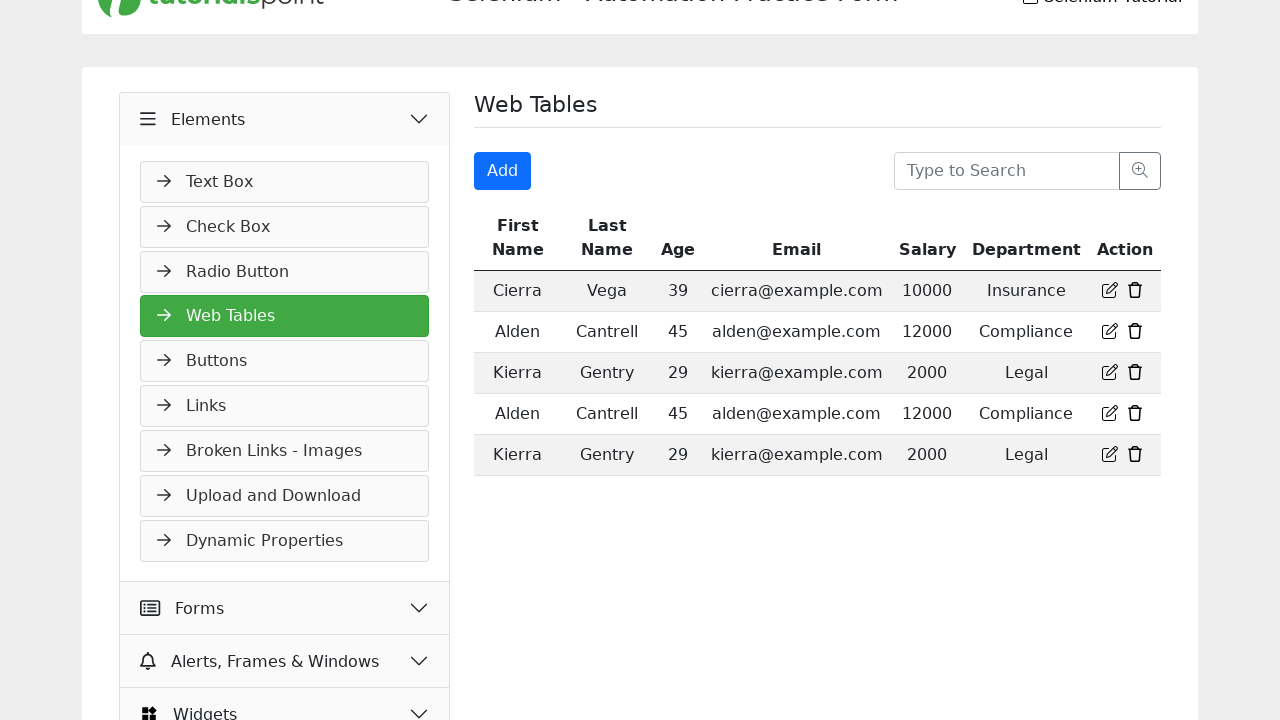

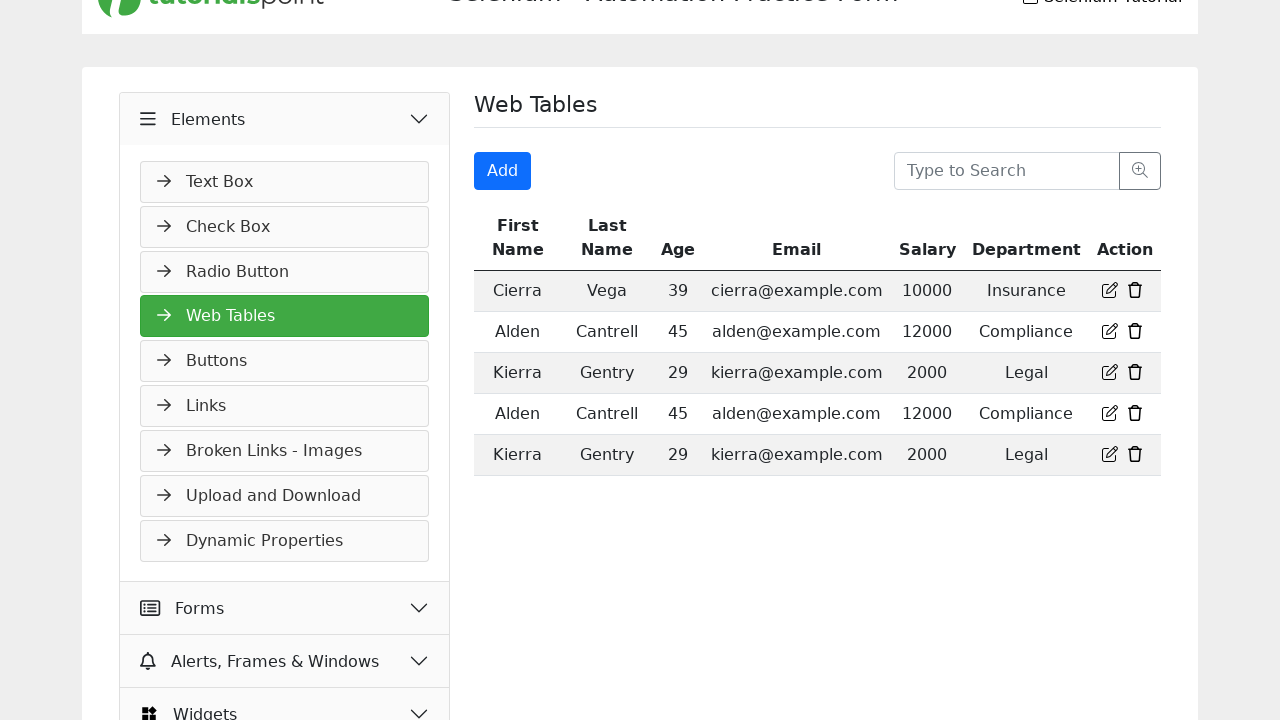